Tests checkbox functionality by verifying initial state, clicking a checkbox, and confirming the state change

Starting URL: https://rahulshettyacademy.com/dropdownsPractise/

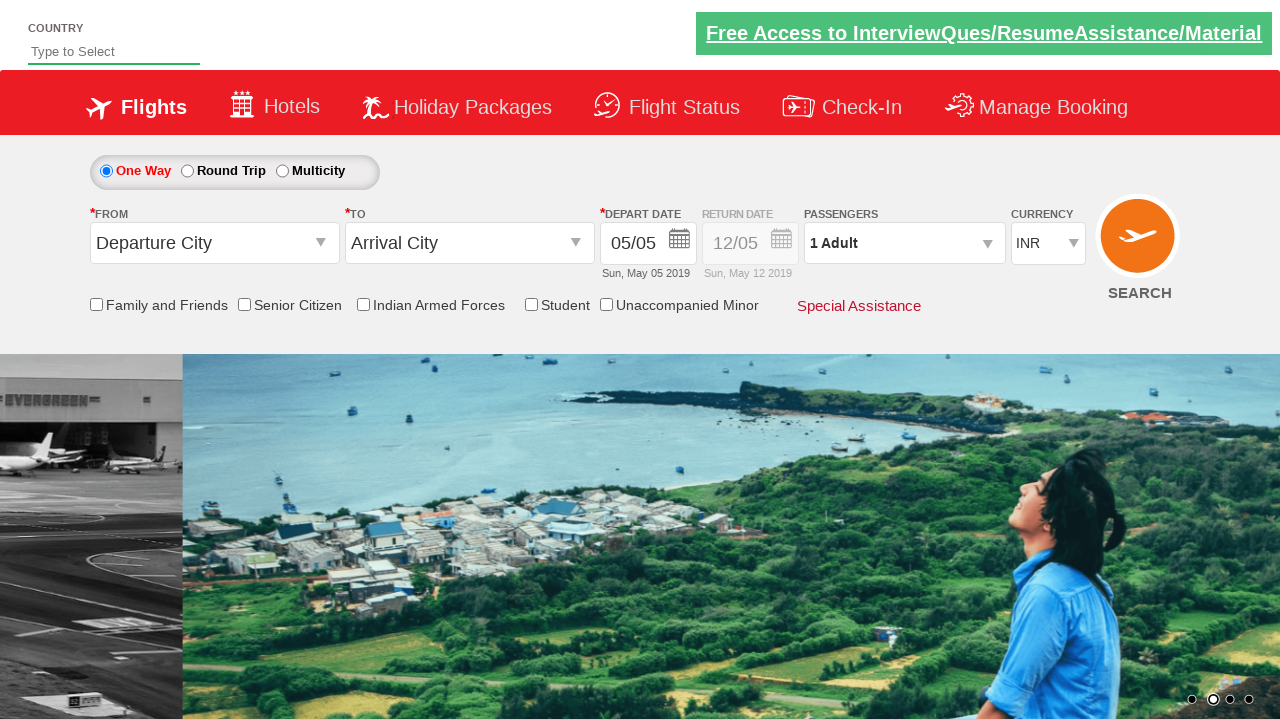

Verified checkbox is not initially selected
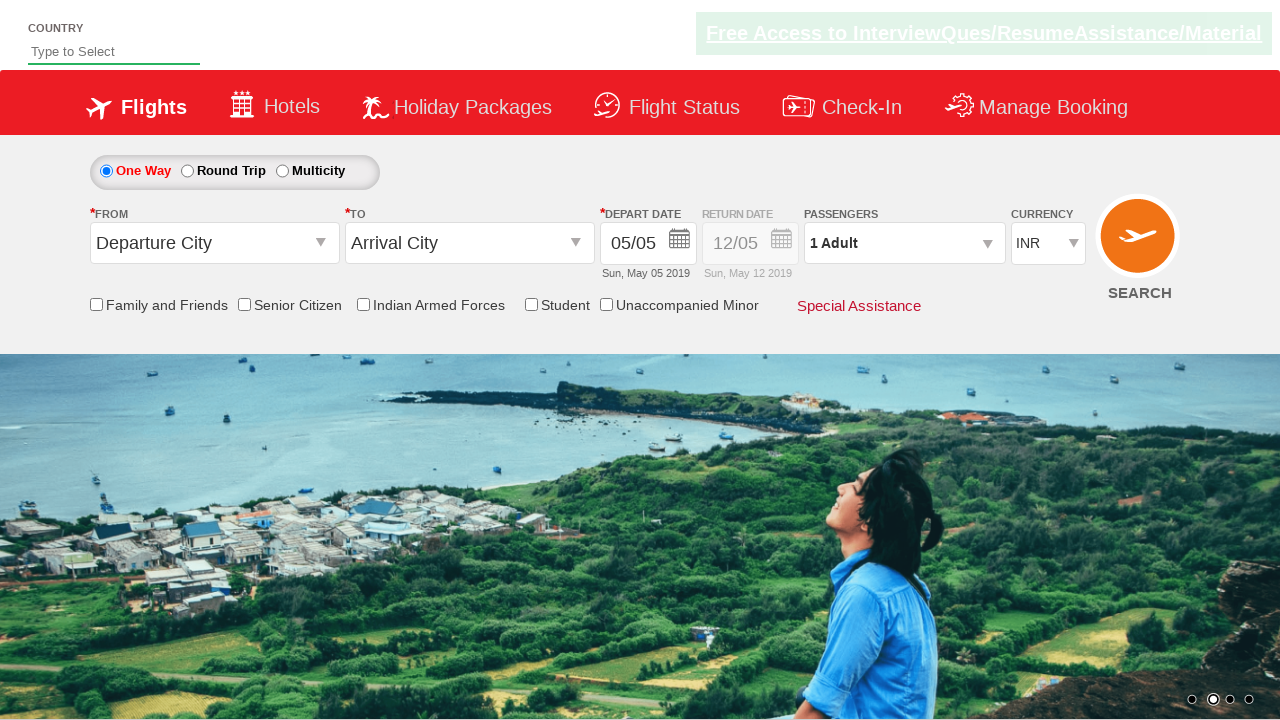

Clicked the friends and family checkbox at (96, 304) on input[id*='friendsandfamily']
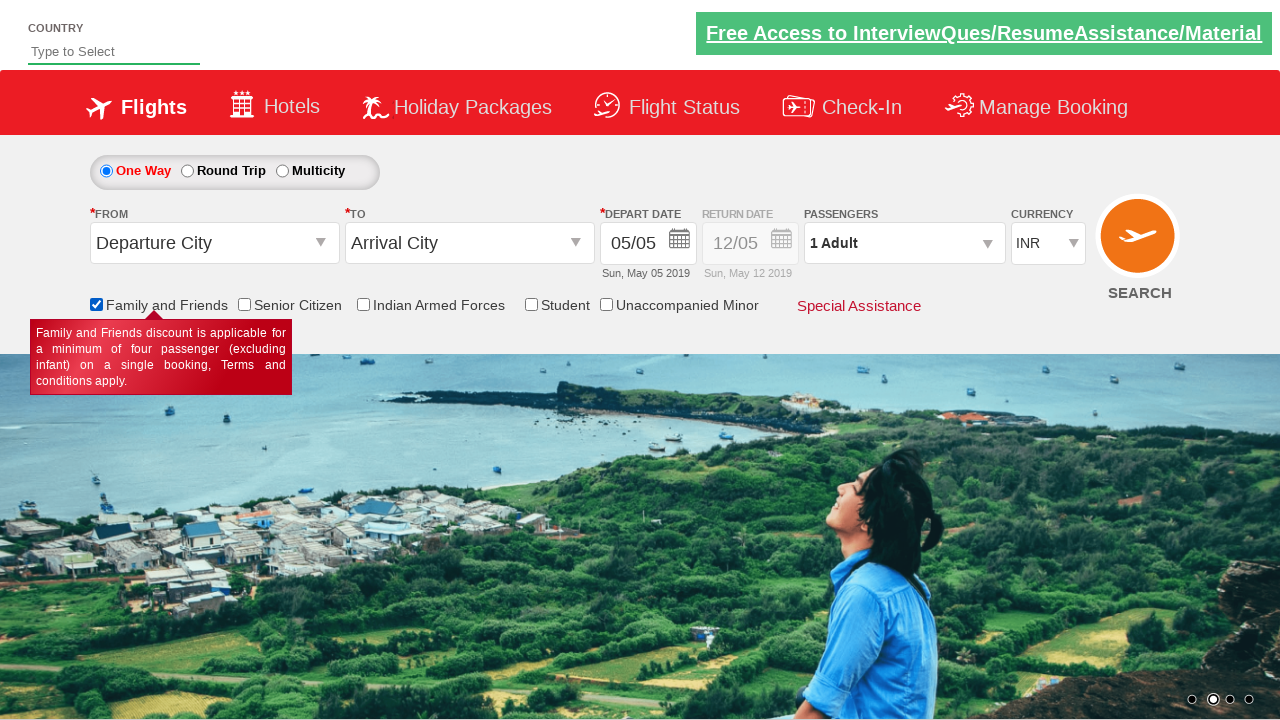

Verified checkbox is now selected after clicking
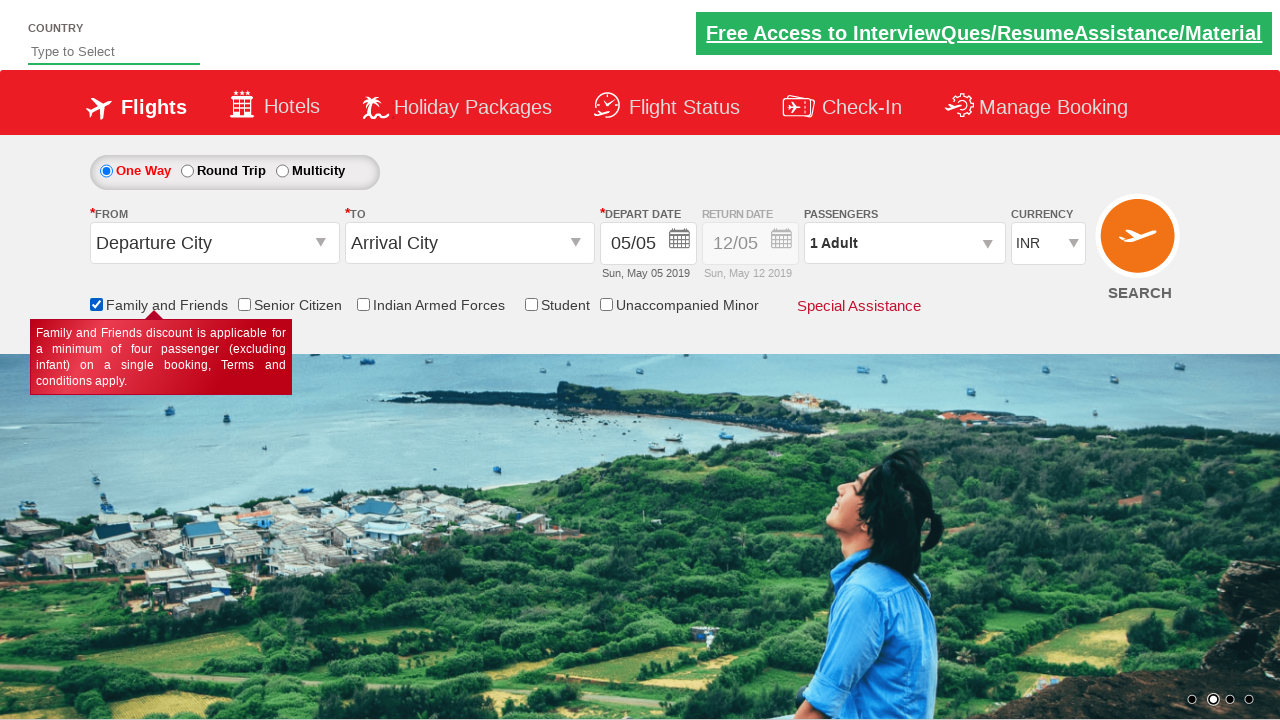

Retrieved bounding box dimensions of first checkbox element
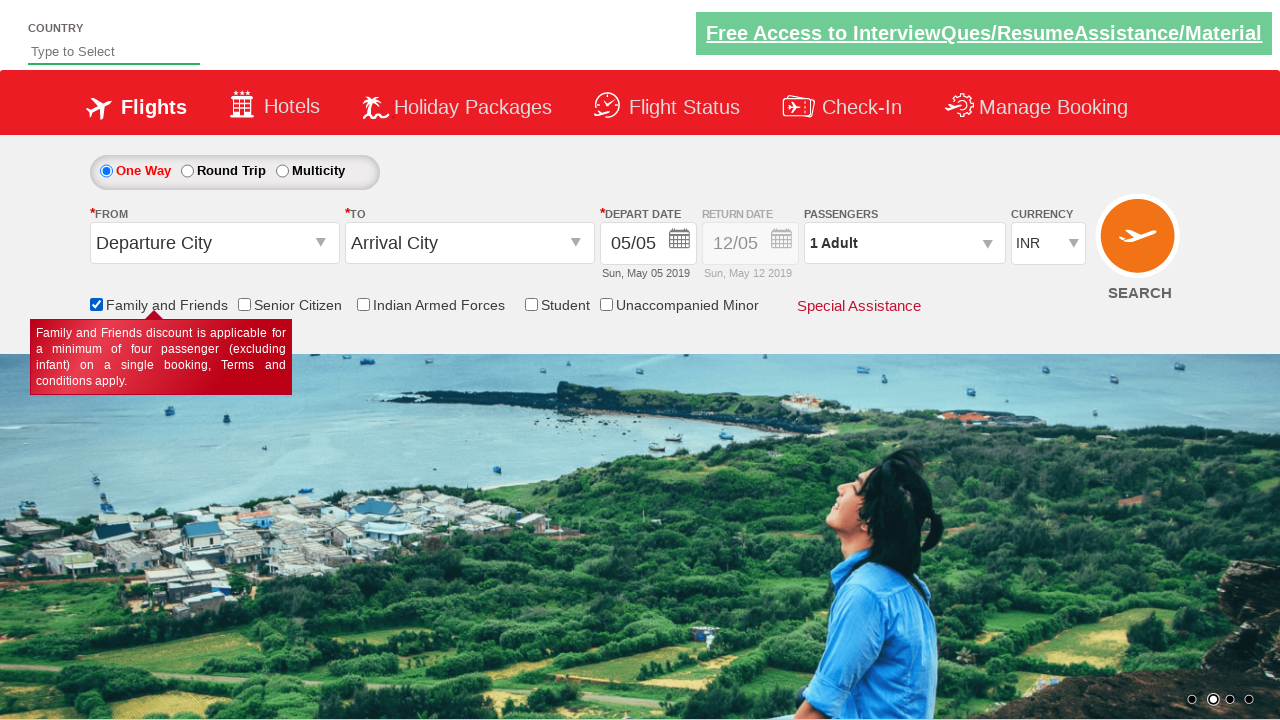

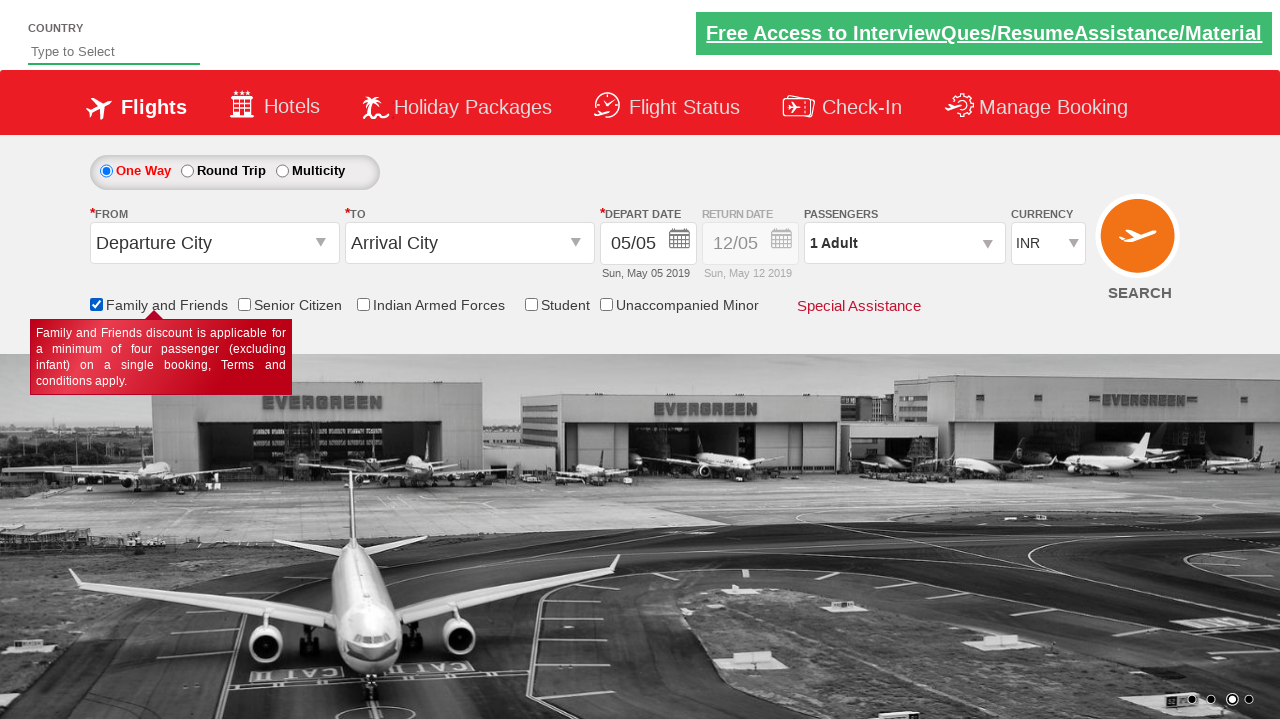